Tests soft assertions on registration page by clicking the continue button and verifying warning messages appear.

Starting URL: https://ecommerce-playground.lambdatest.io/index.php?route=account/register

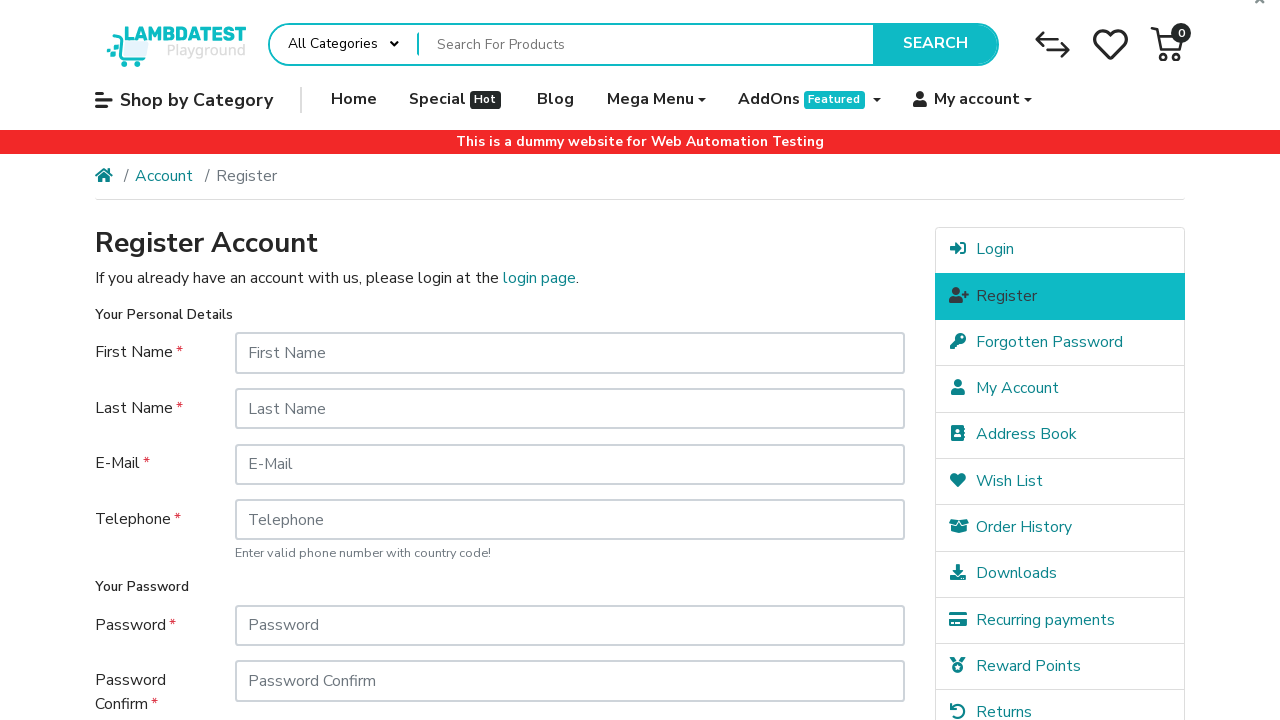

Clicked Continue button to trigger validation at (858, 578) on input[value='Continue']
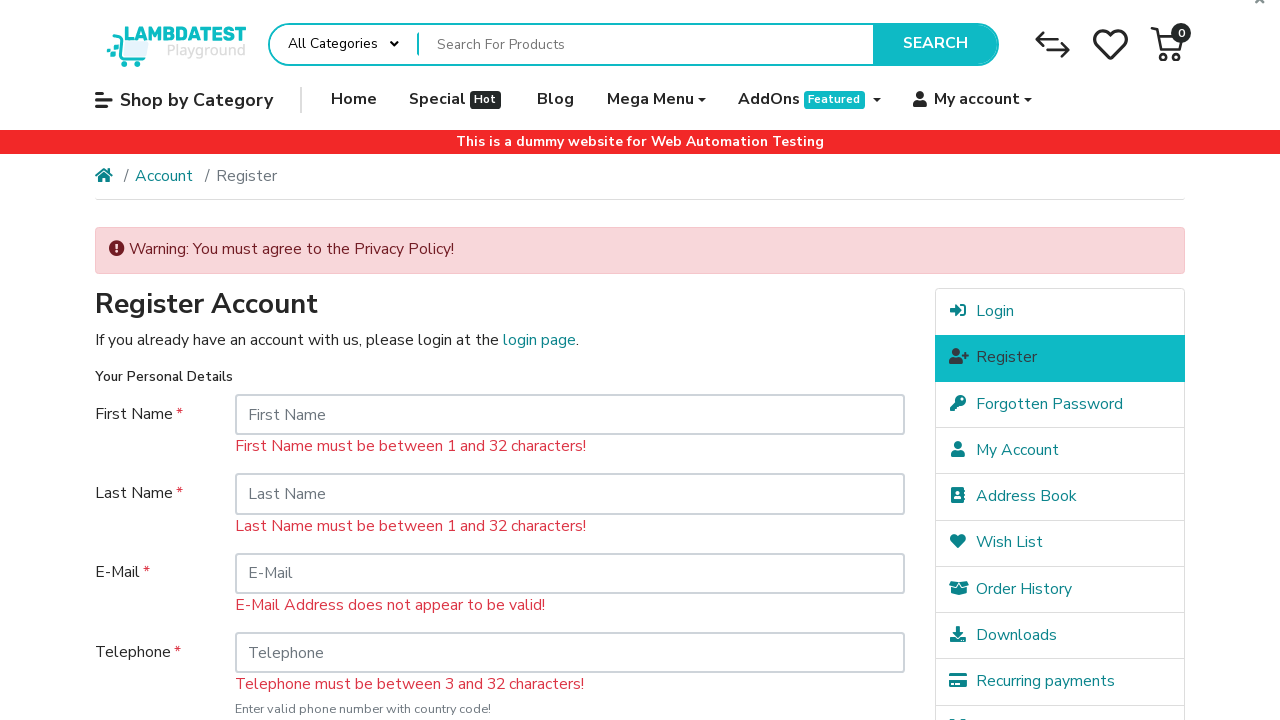

Validation warning message appeared: First Name must be between 1 and 32 characters!
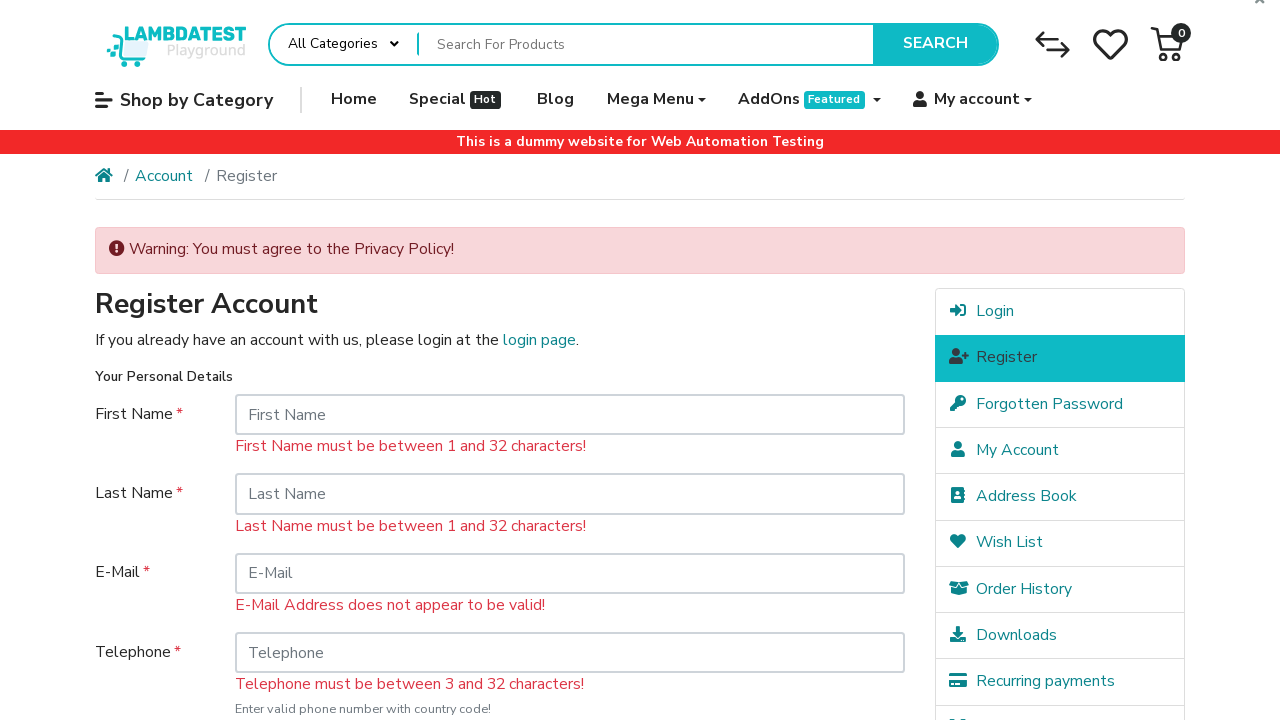

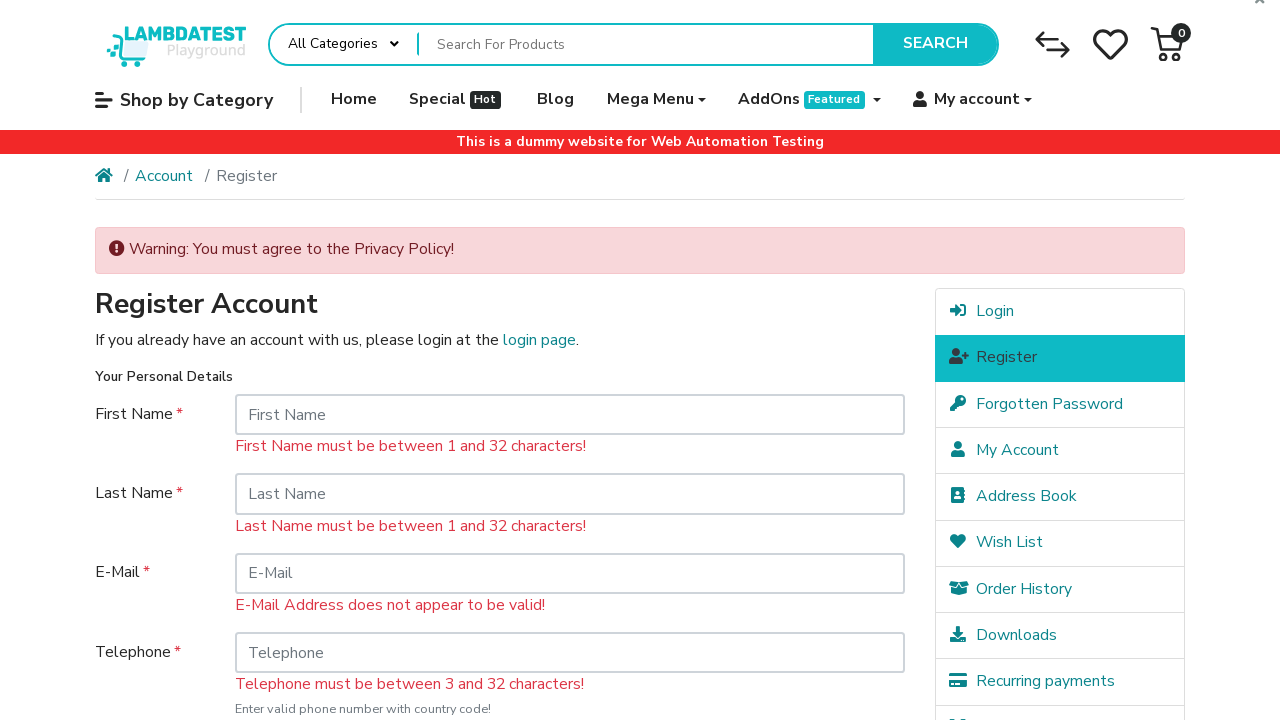